Tests the add/remove elements functionality by clicking the "Add Element" button, verifying a "Delete" button appears, clicking it, and verifying the delete button is removed from the DOM.

Starting URL: https://practice.cydeo.com/add_remove_elements/

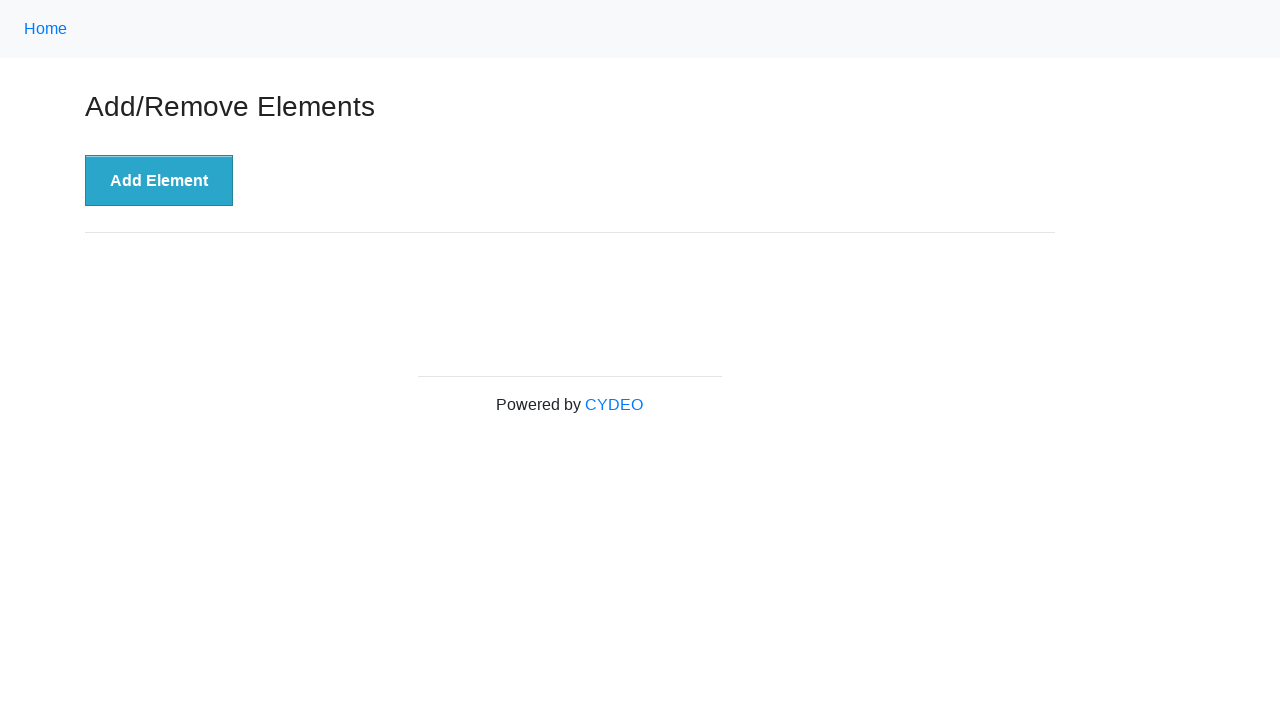

Clicked 'Add Element' button at (159, 181) on xpath=//button[.='Add Element']
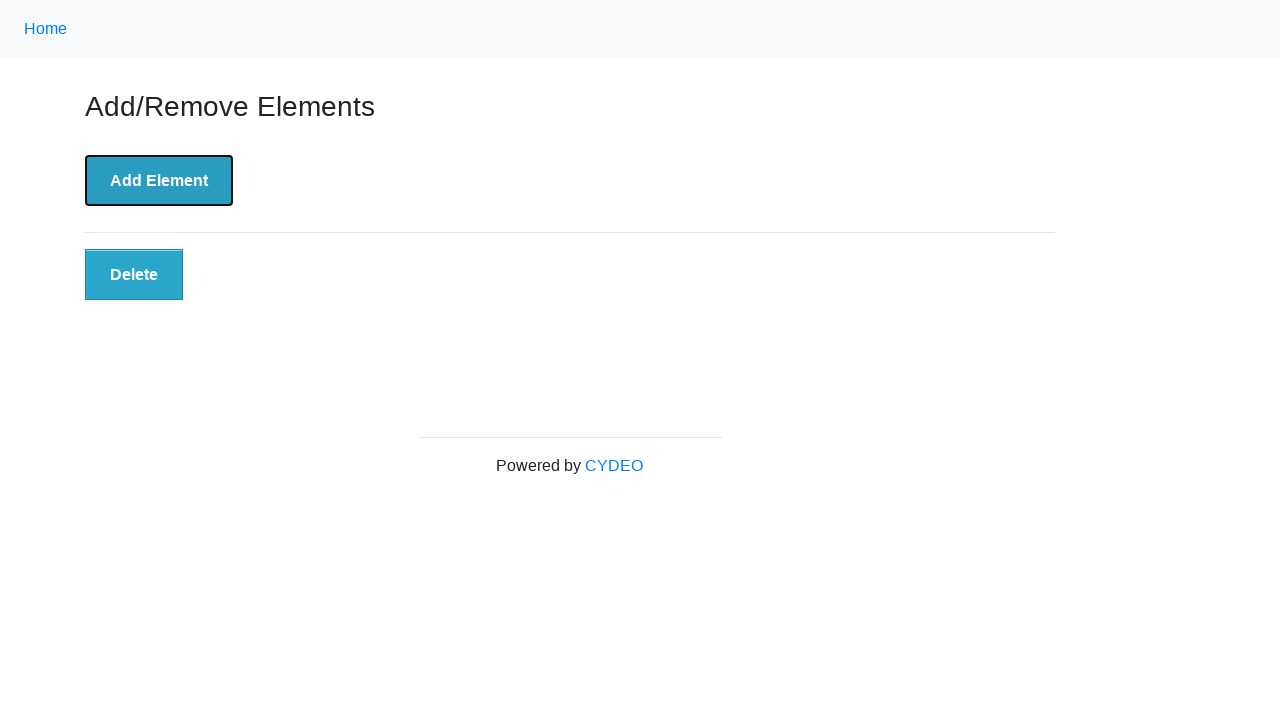

Delete button appeared and is visible
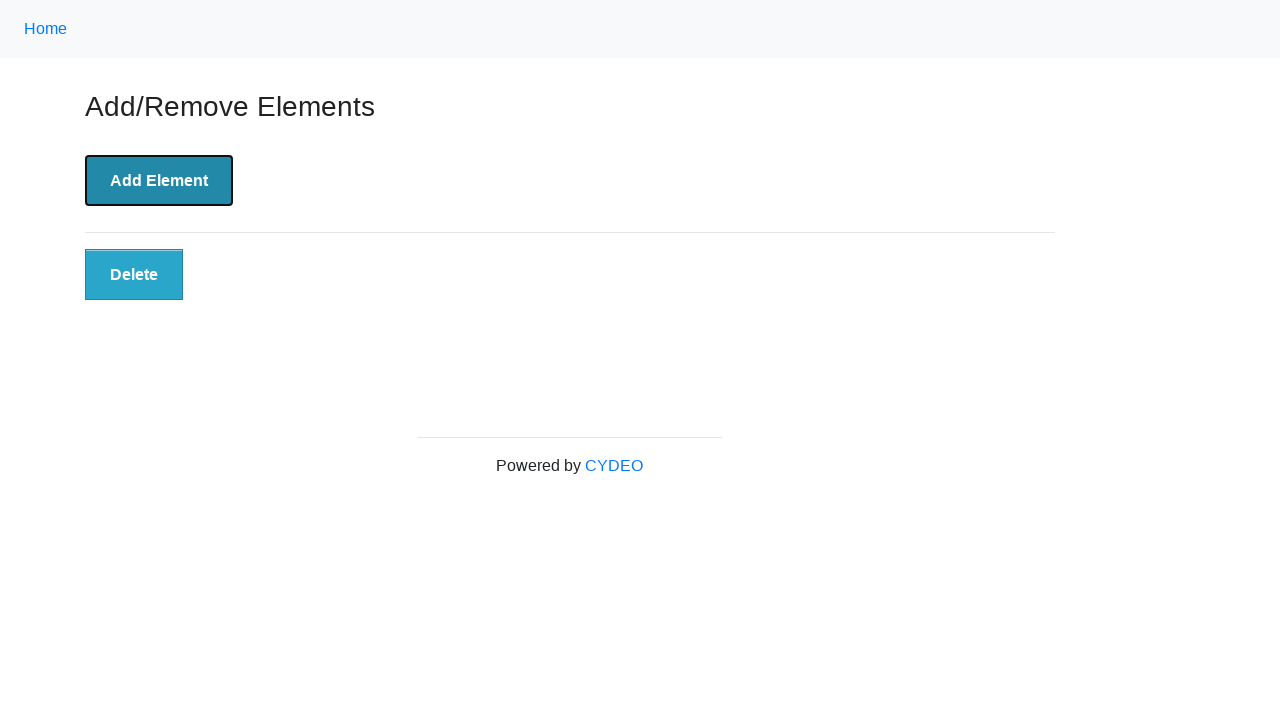

Asserted that Delete button is visible
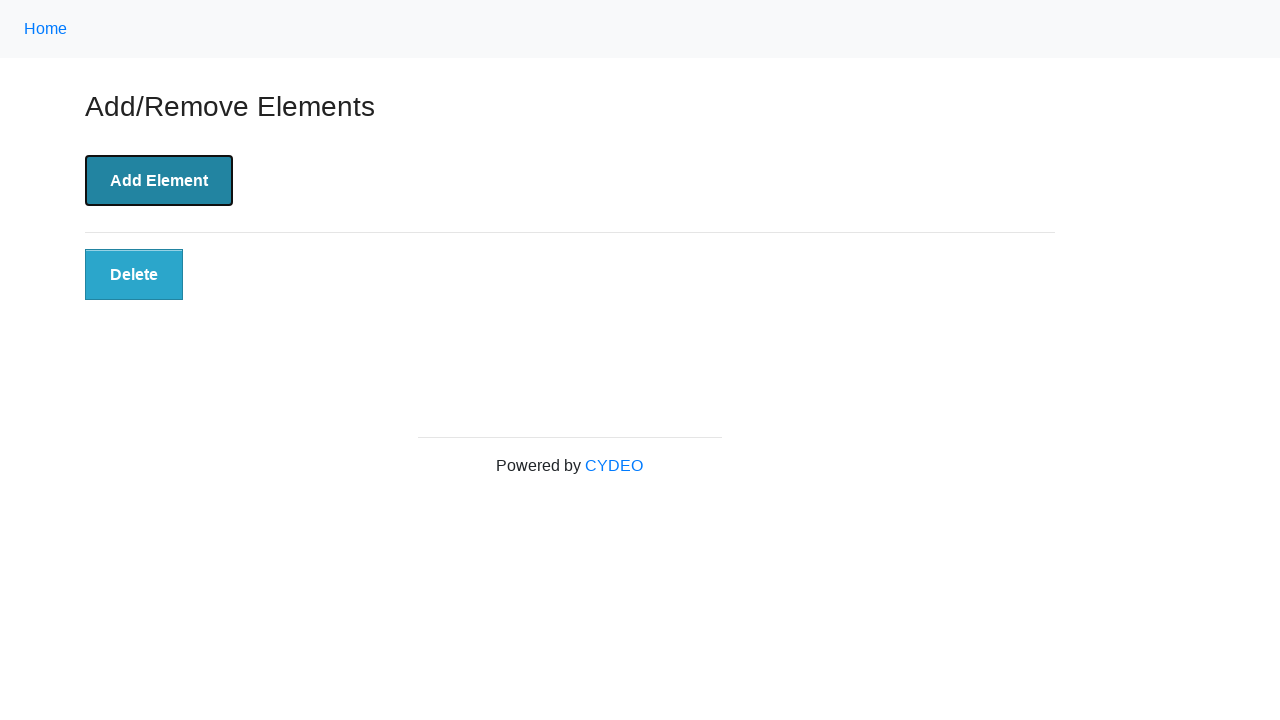

Clicked Delete button at (134, 275) on xpath=//button[@class='added-manually']
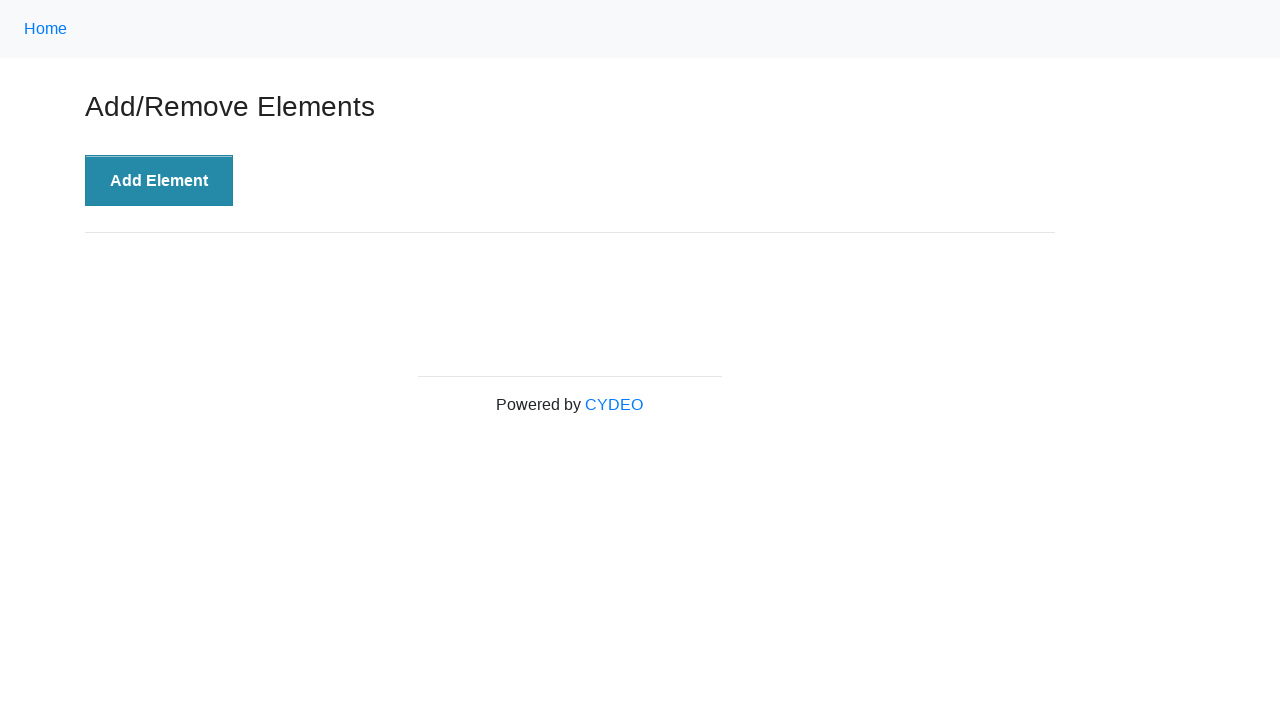

Delete button was removed from DOM
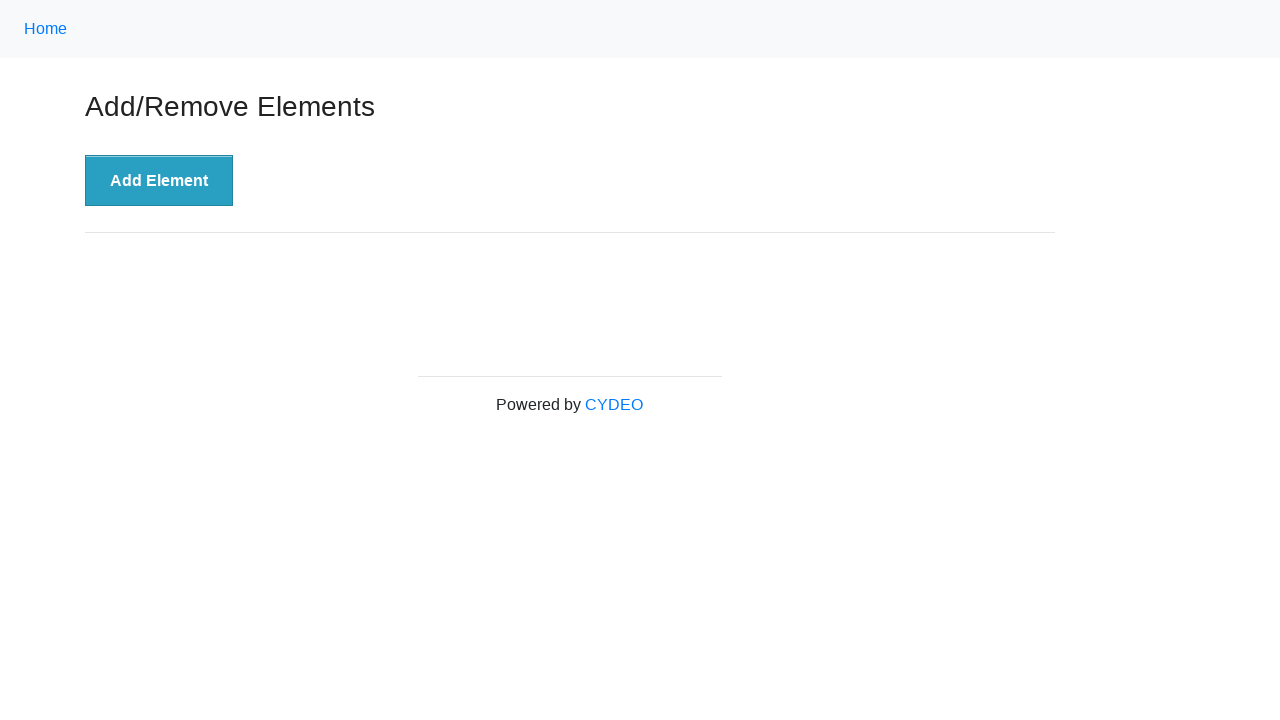

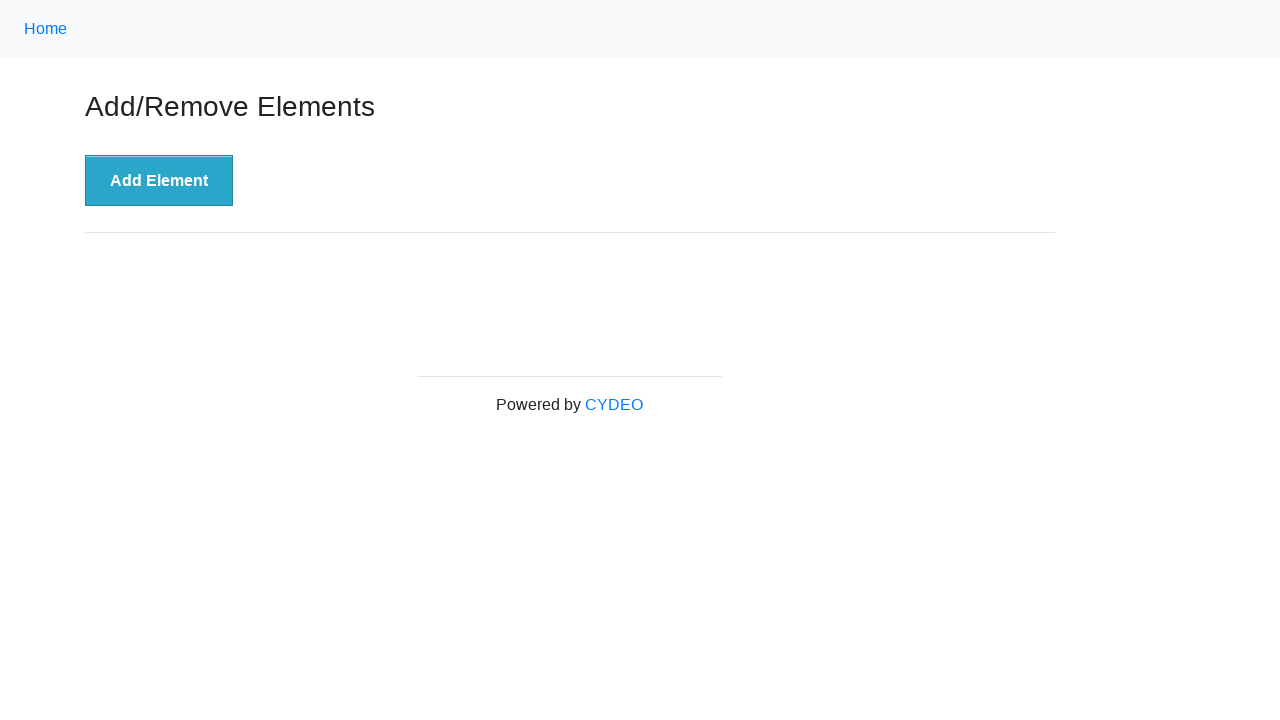